Tests an explicit wait scenario where the script waits for a price to change to $100, then clicks a book button, solves a mathematical calculation based on a displayed value, and submits the answer.

Starting URL: http://suninjuly.github.io/explicit_wait2.html

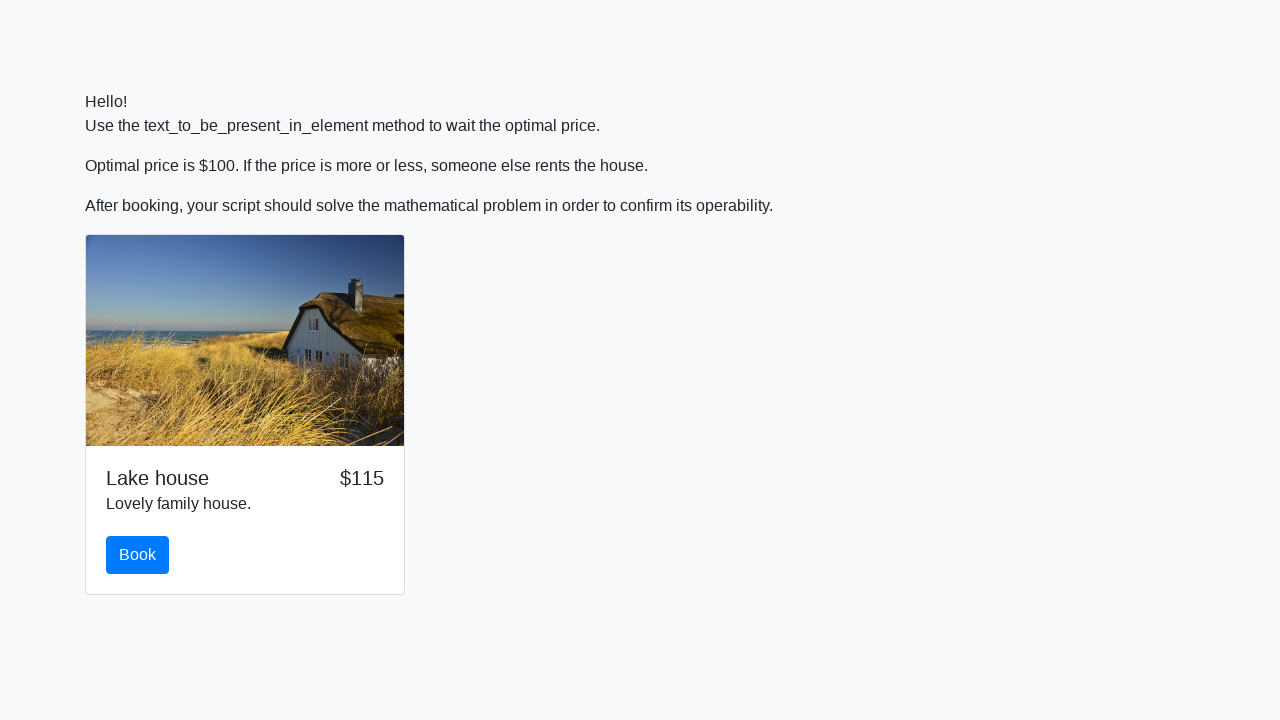

Waited for price to change to $100
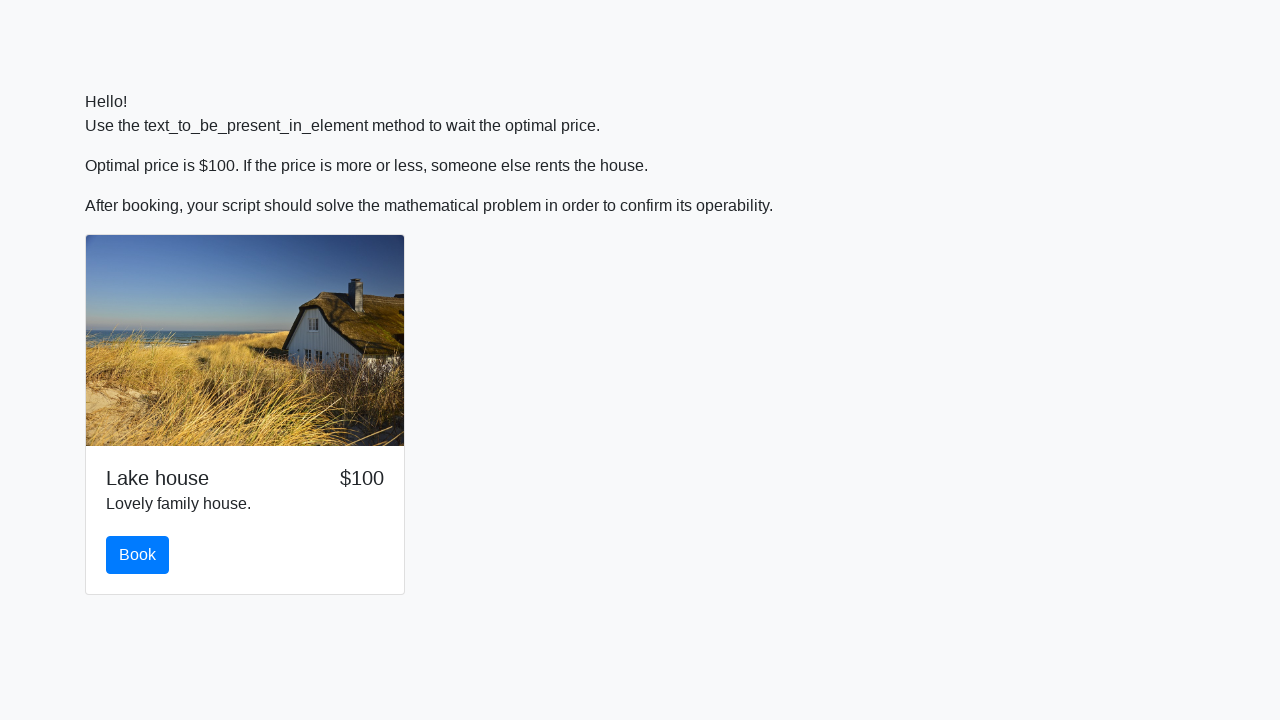

Clicked the Book button at (138, 555) on #book
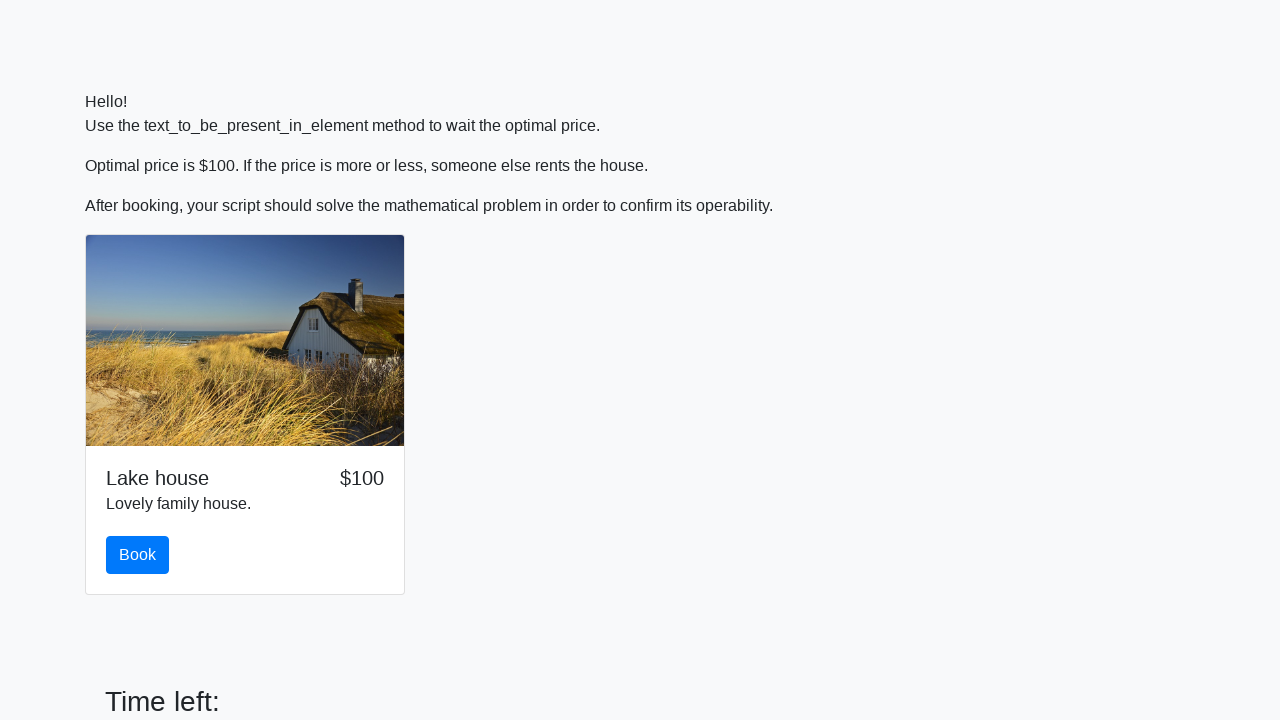

Retrieved input value for mathematical calculation
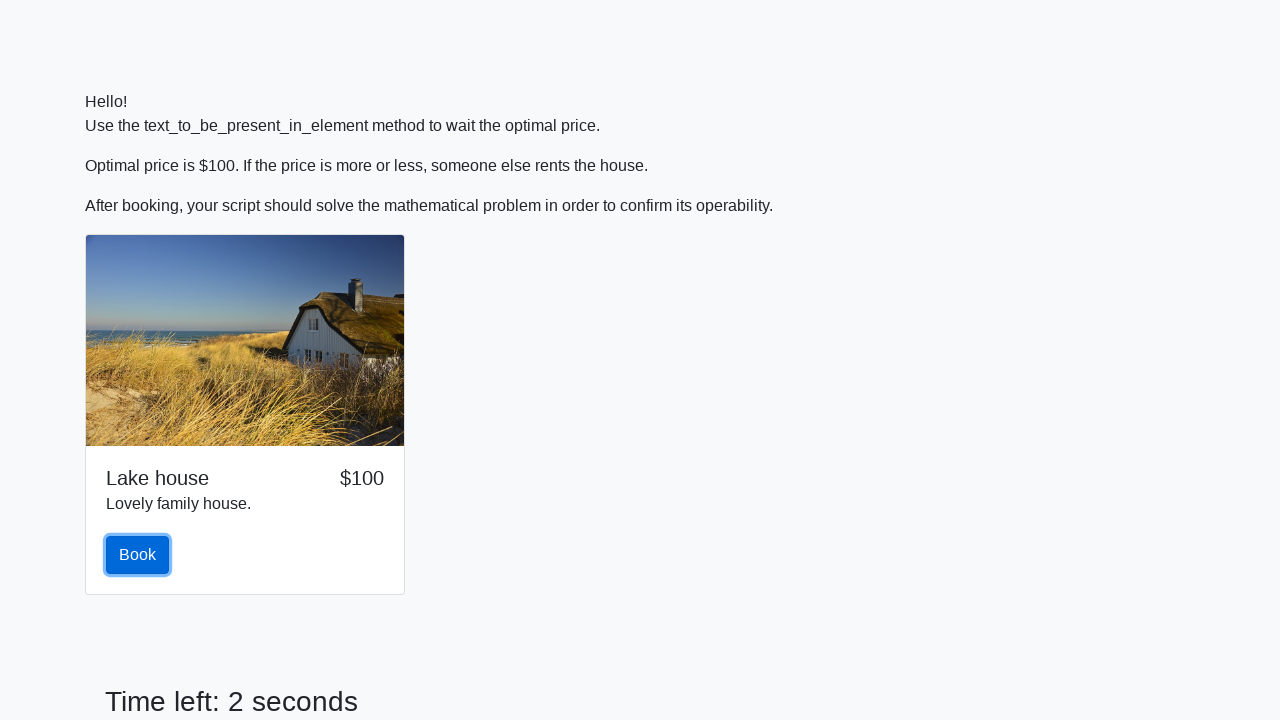

Calculated the mathematical expression using logarithm and sine
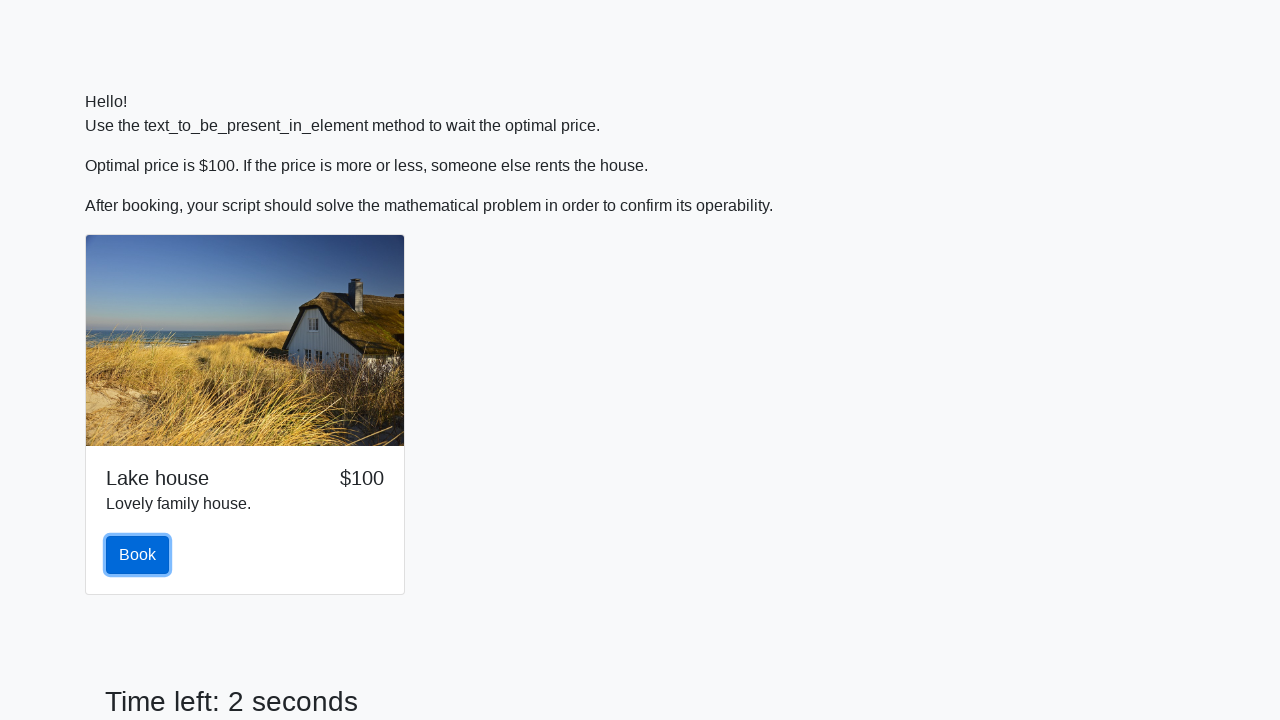

Filled the answer field with the calculated value on #answer
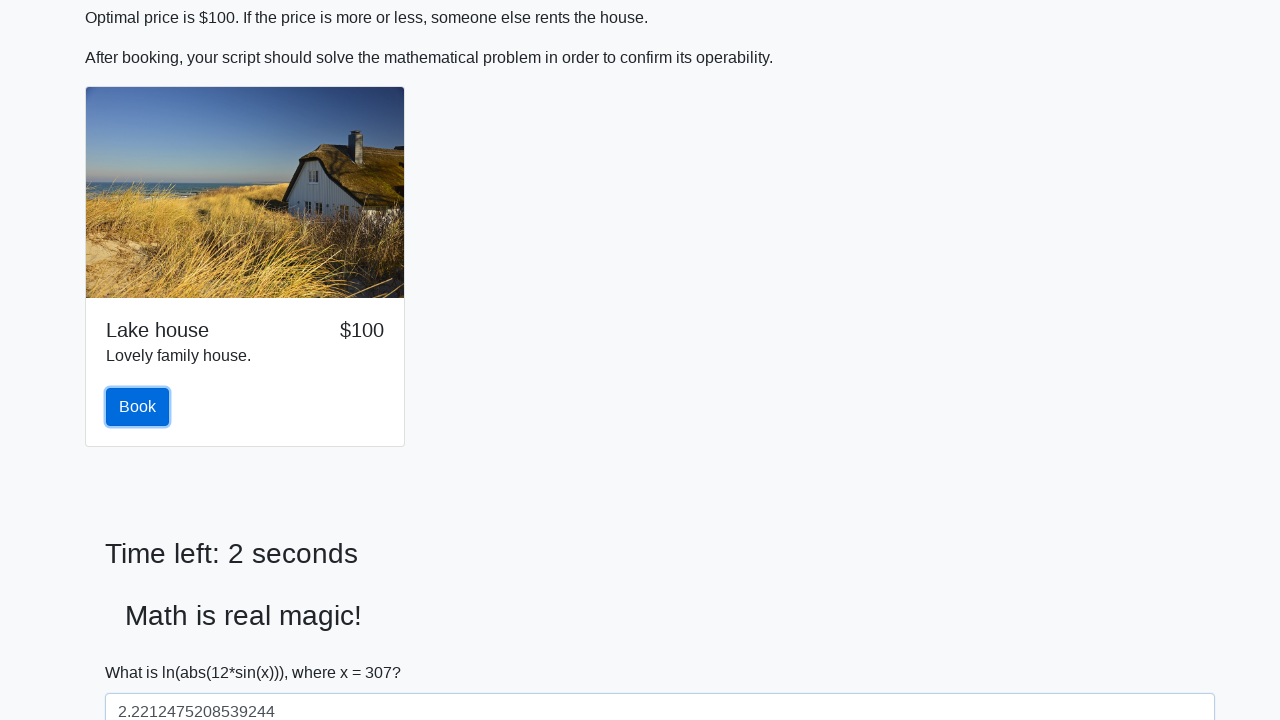

Clicked the solve/submit button at (143, 651) on #solve
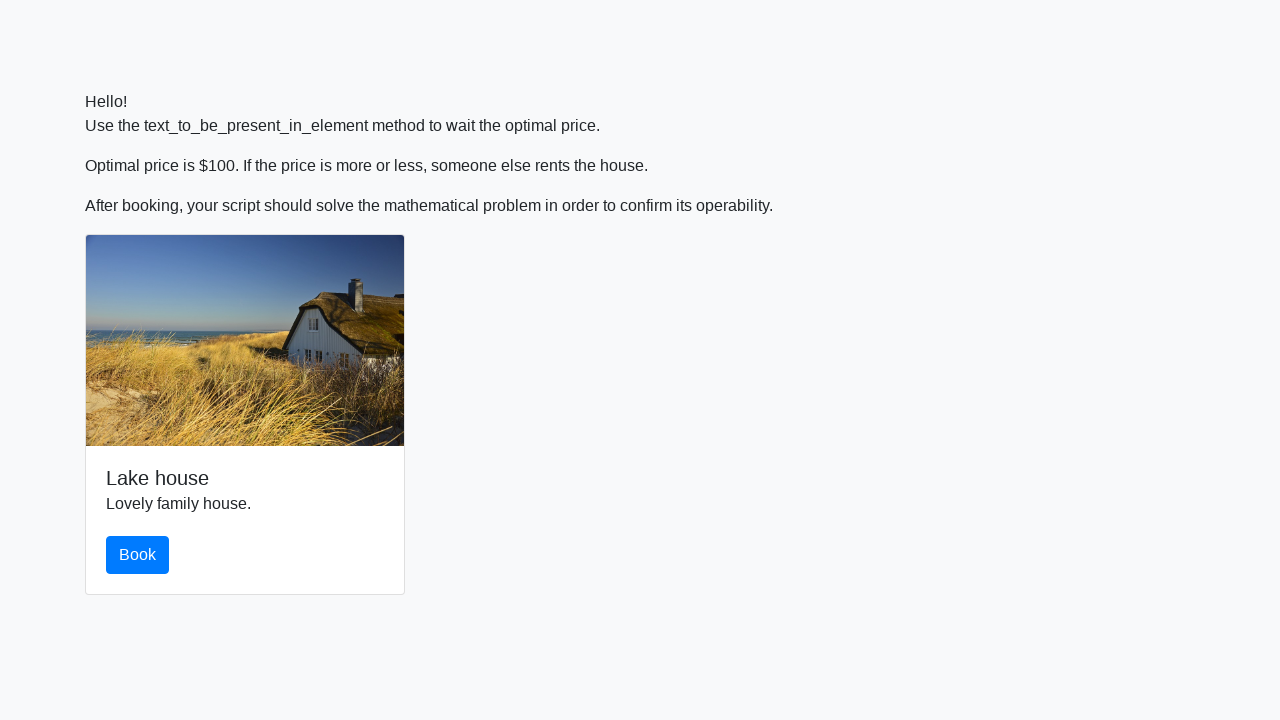

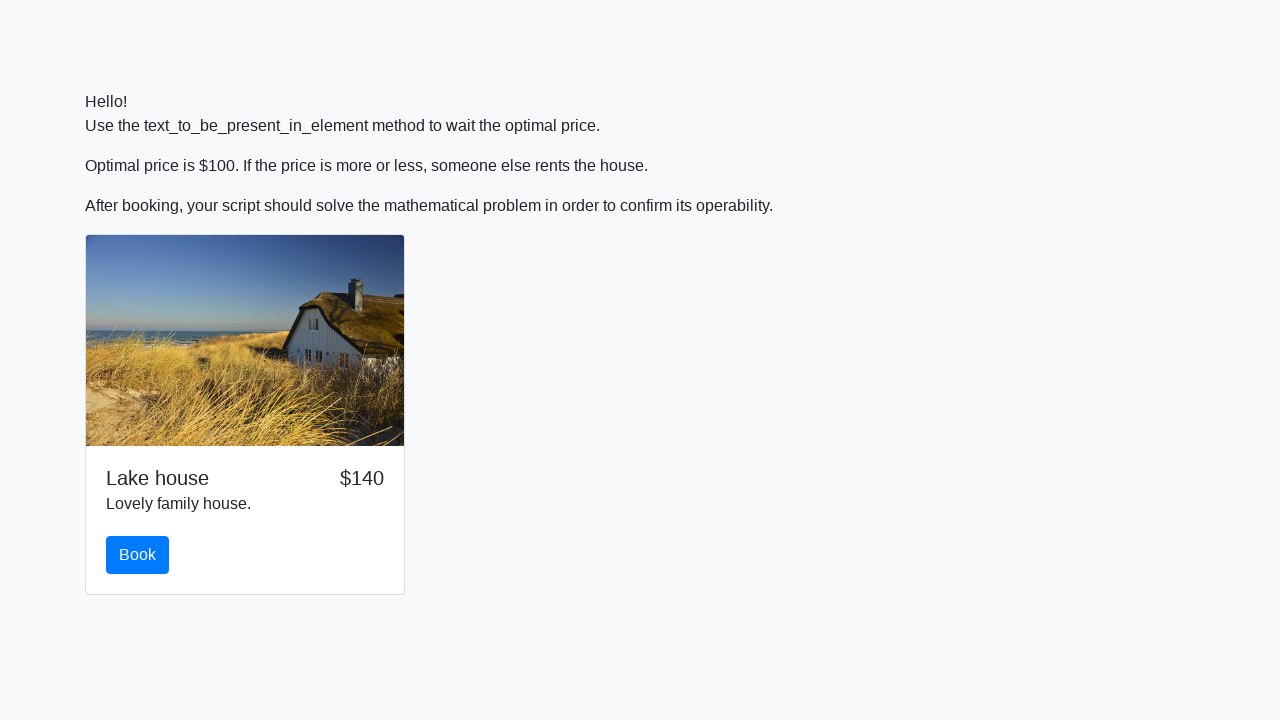